Tests dynamic content loading by clicking a start button and waiting for hidden content to become visible using explicit wait

Starting URL: https://the-internet.herokuapp.com/dynamic_loading/1

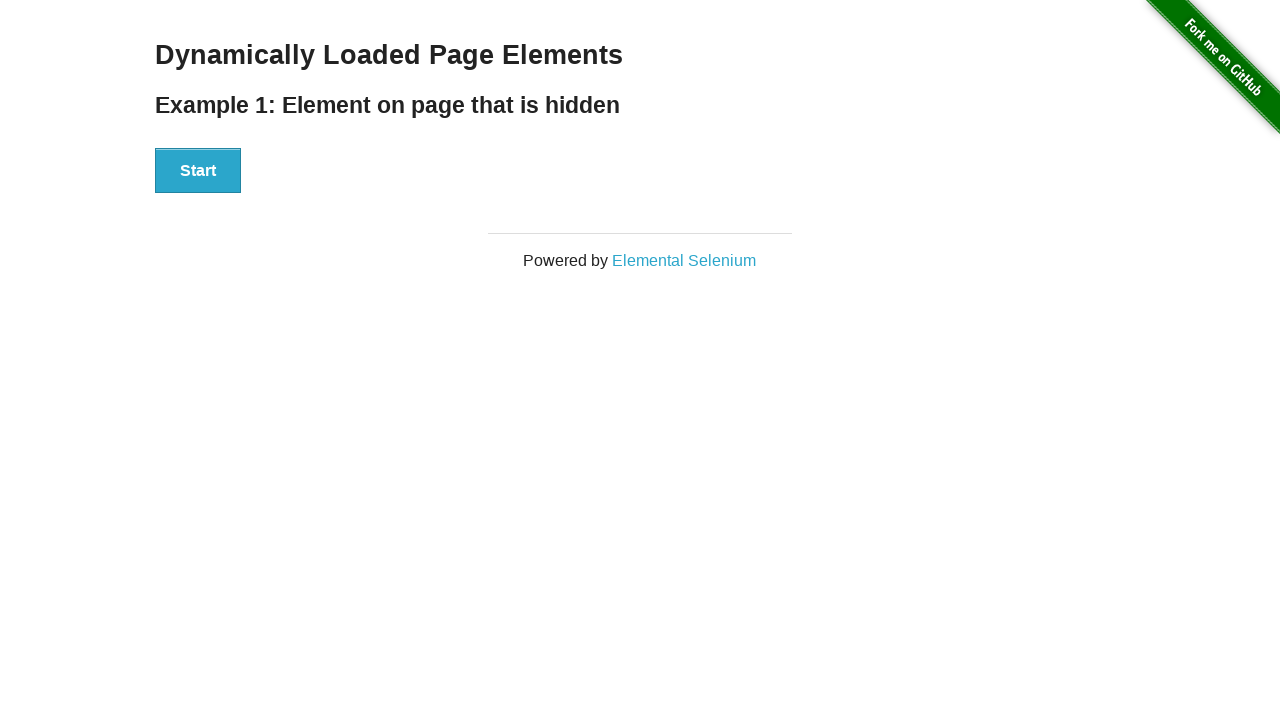

Clicked the start button to trigger dynamic content loading at (198, 171) on xpath=//div[@id='start']/button
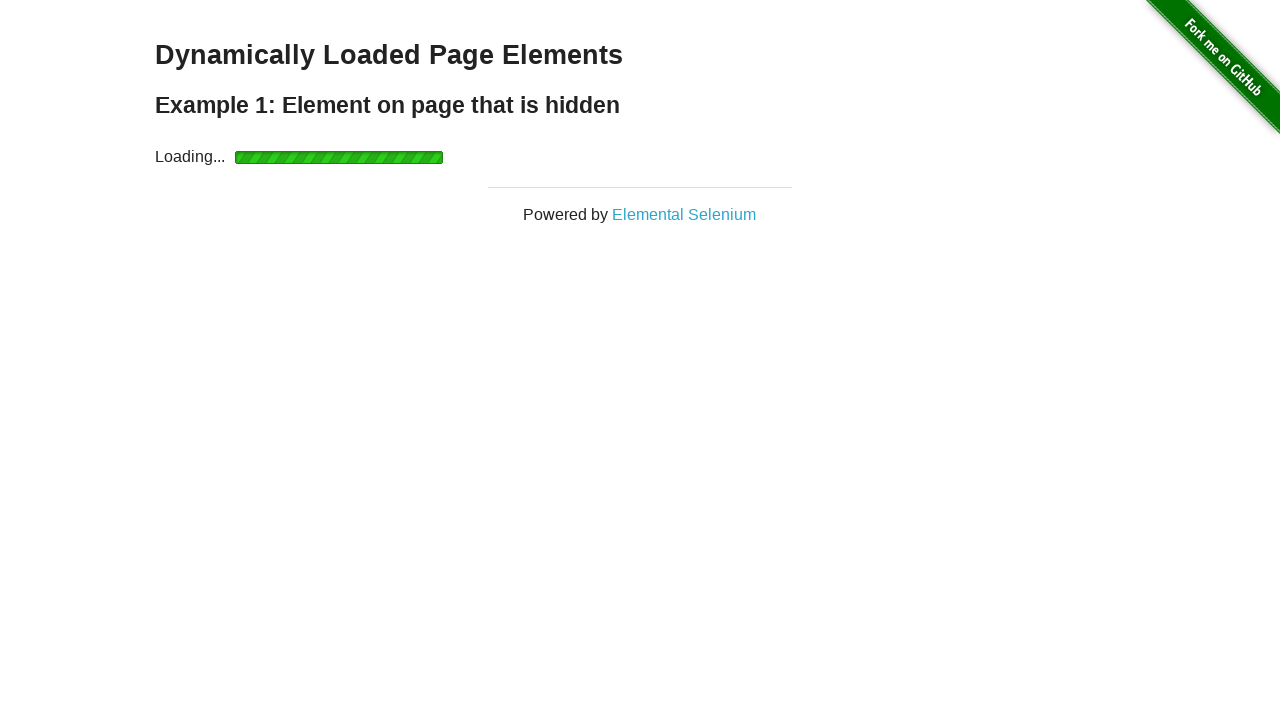

Waited for dynamically loaded content to become visible
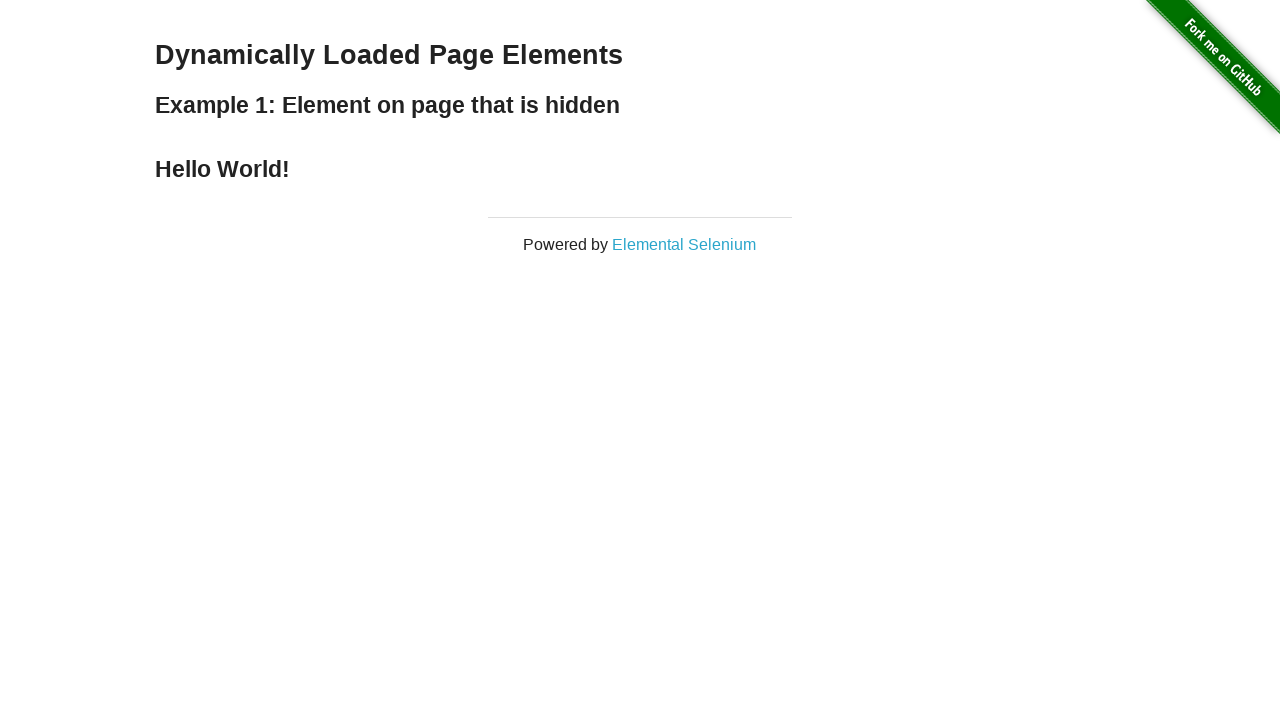

Retrieved text content from loaded element: 'Hello World!'
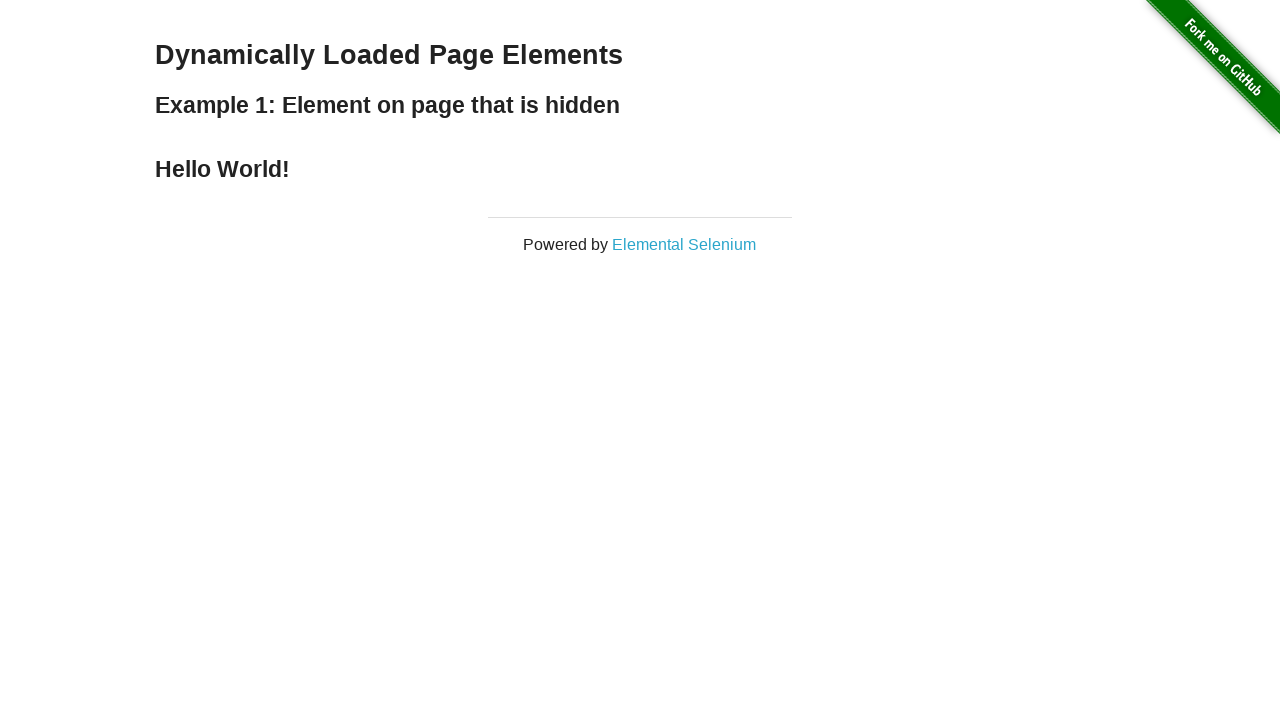

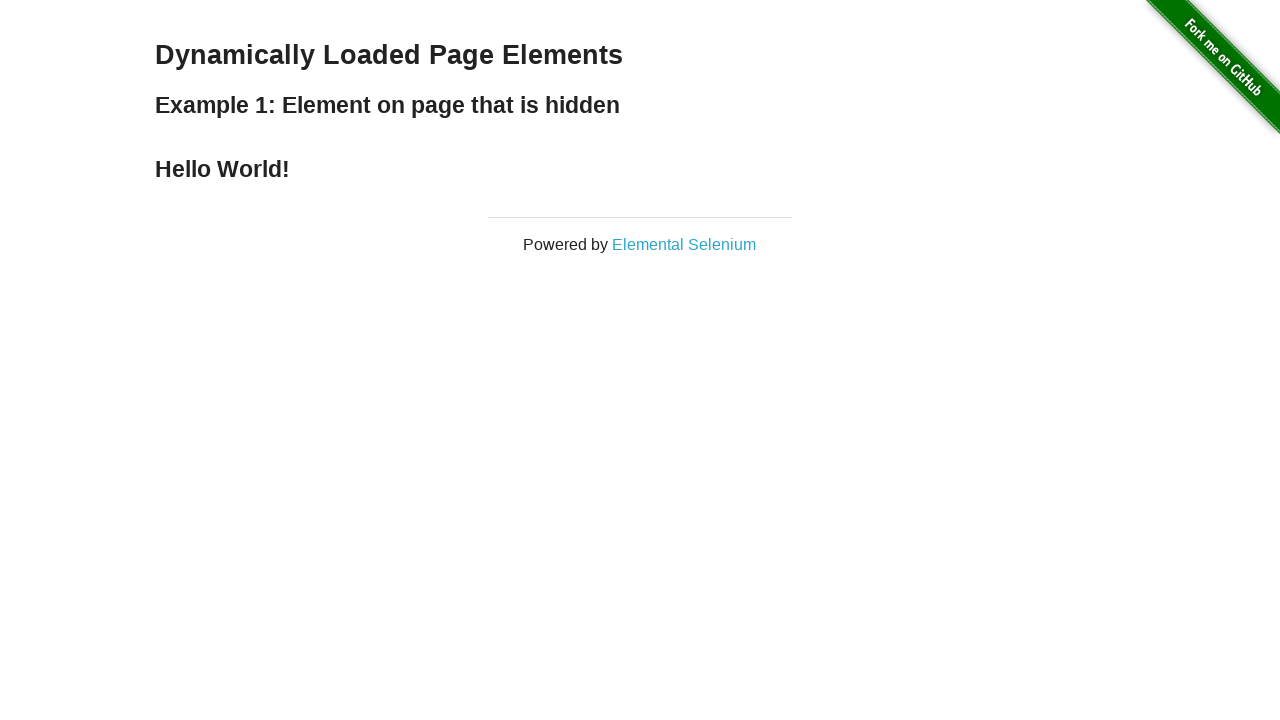